Tests a portfolio website by finding buttons with a specific class and clicking the first button found

Starting URL: https://fabianmartinez.vercel.app/

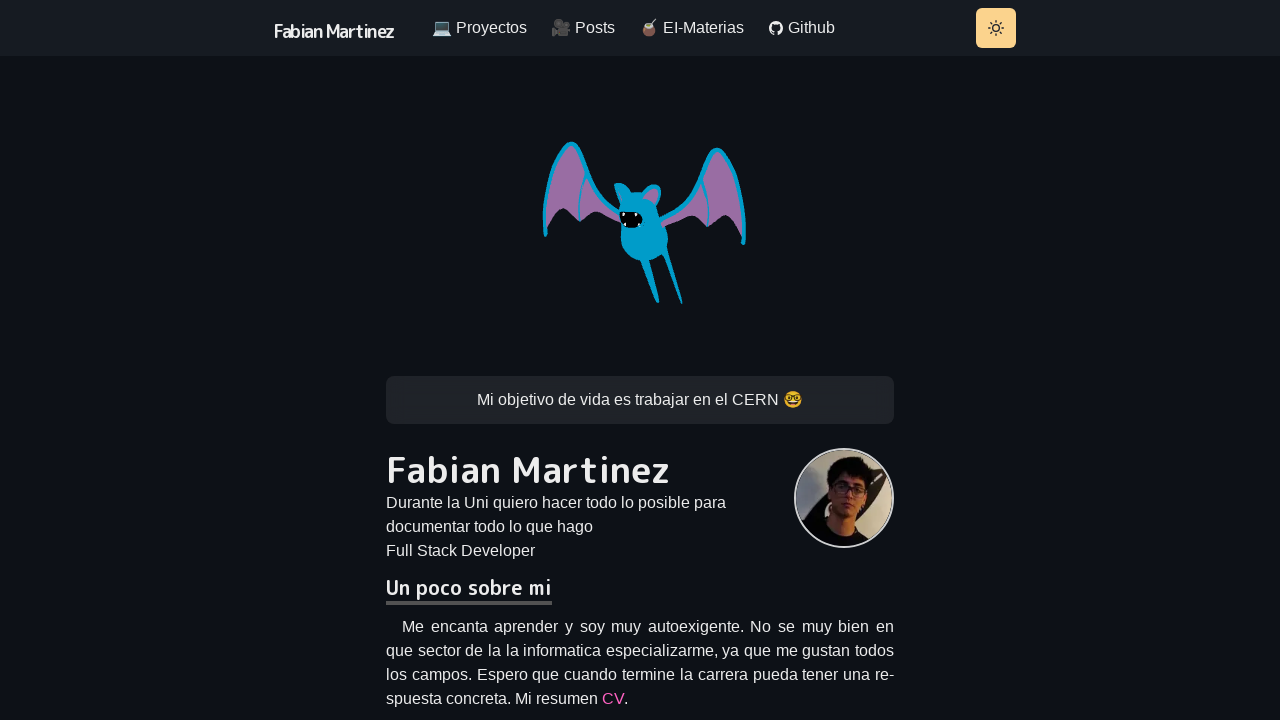

Waited for buttons with class .css-1v7r4tf to be present on the portfolio website
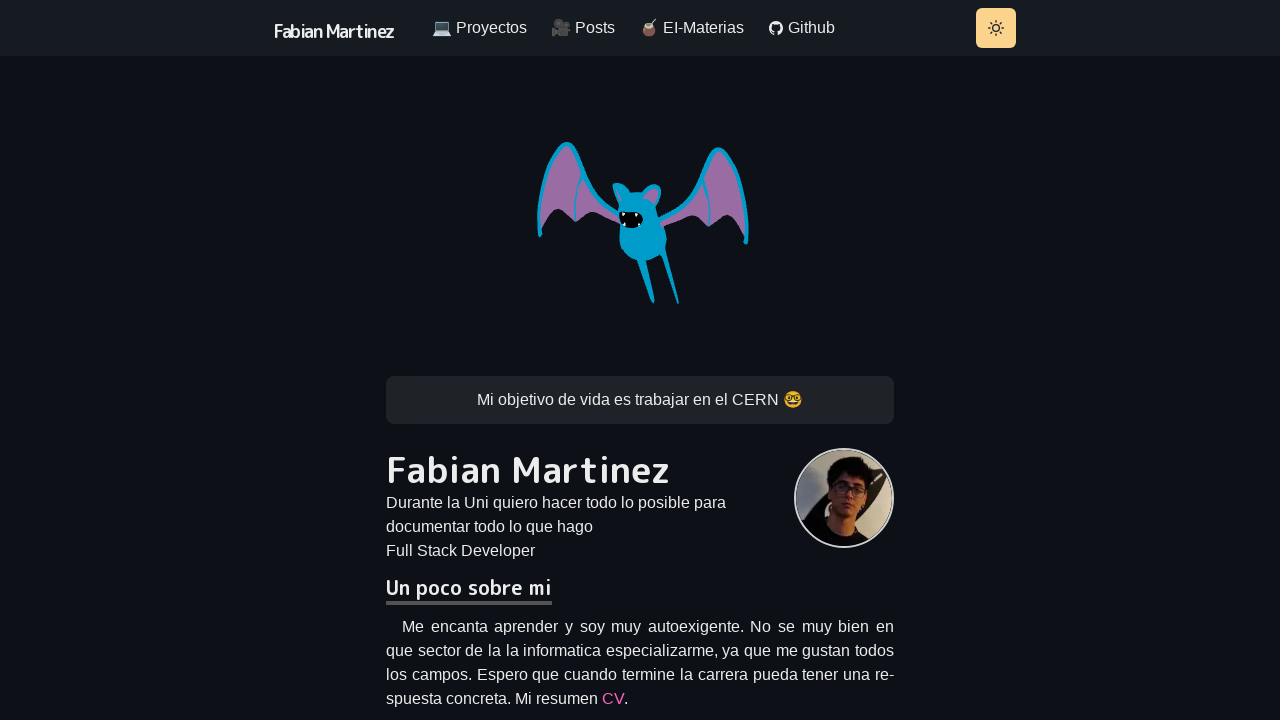

Located all buttons with class .css-1v7r4tf
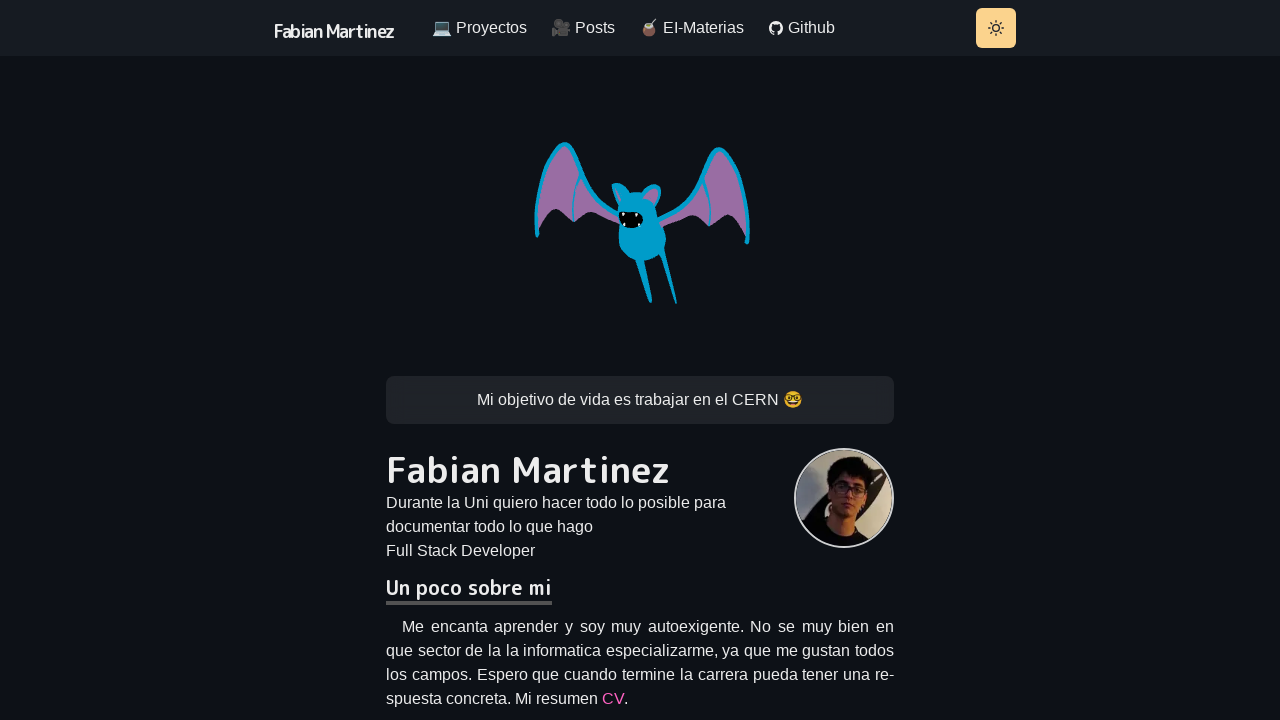

Clicked the first button found with class .css-1v7r4tf at (640, 360) on .css-1v7r4tf >> nth=0
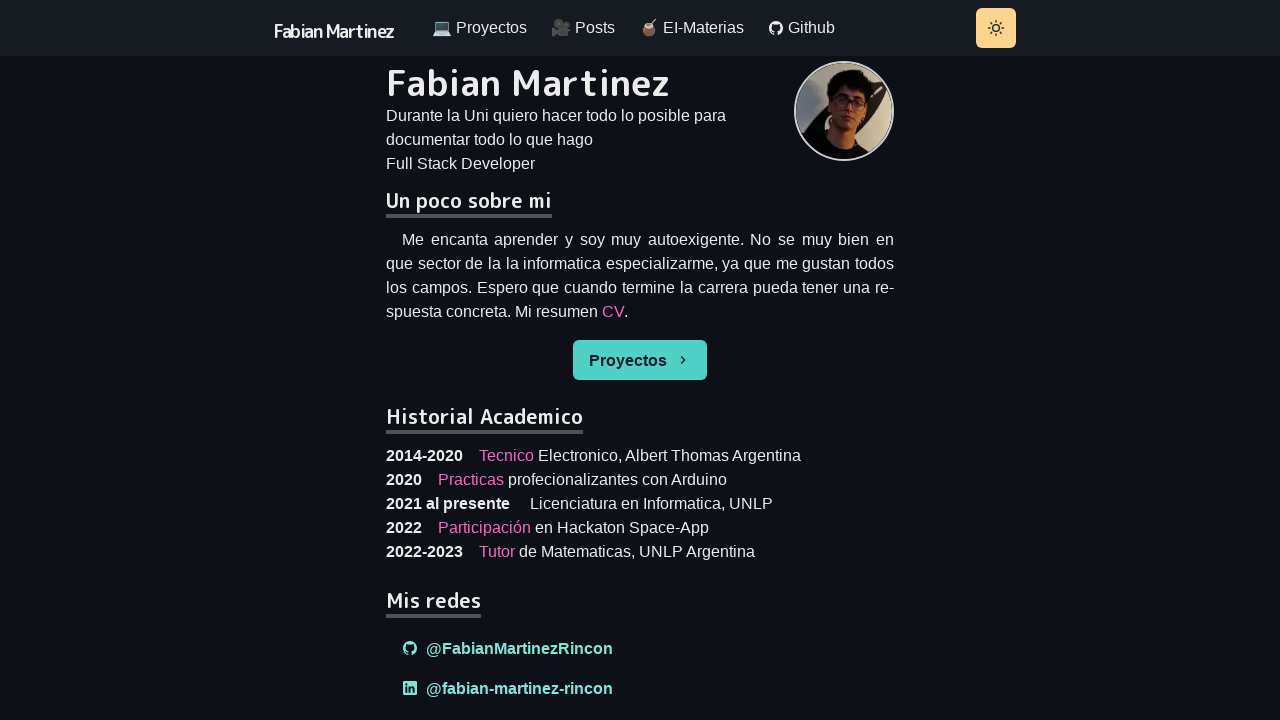

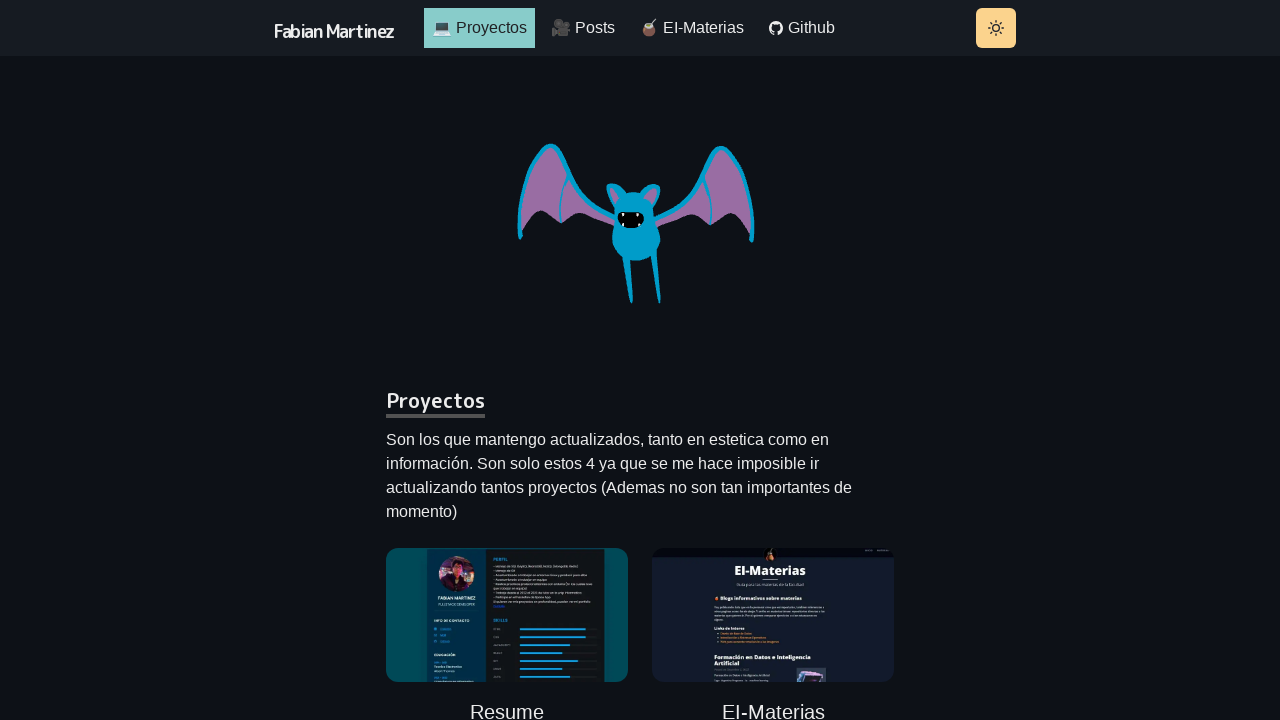